Tests that navigating to Browse Languages menu and submenu M shows MySQL as the last programming language in the table

Starting URL: http://www.99-bottles-of-beer.net/

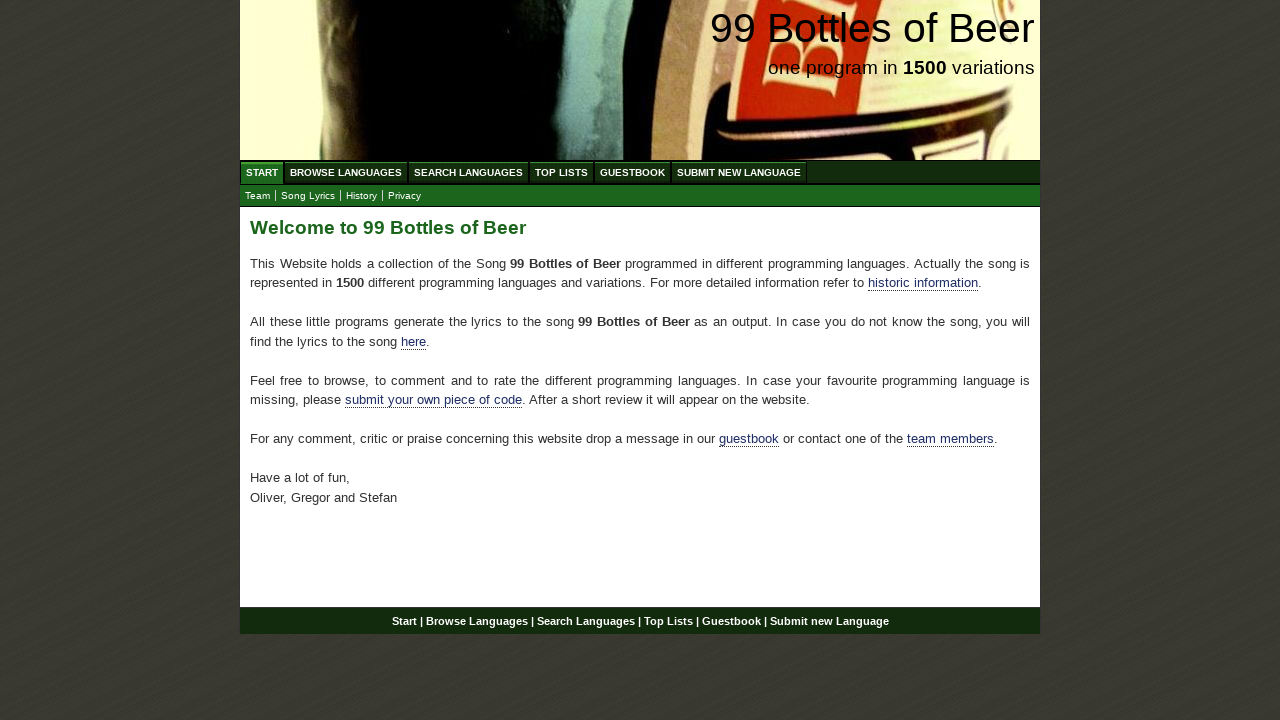

Clicked on 'Browse Languages' menu at (346, 172) on xpath=//ul[@id='menu']//a[text()='Browse Languages']
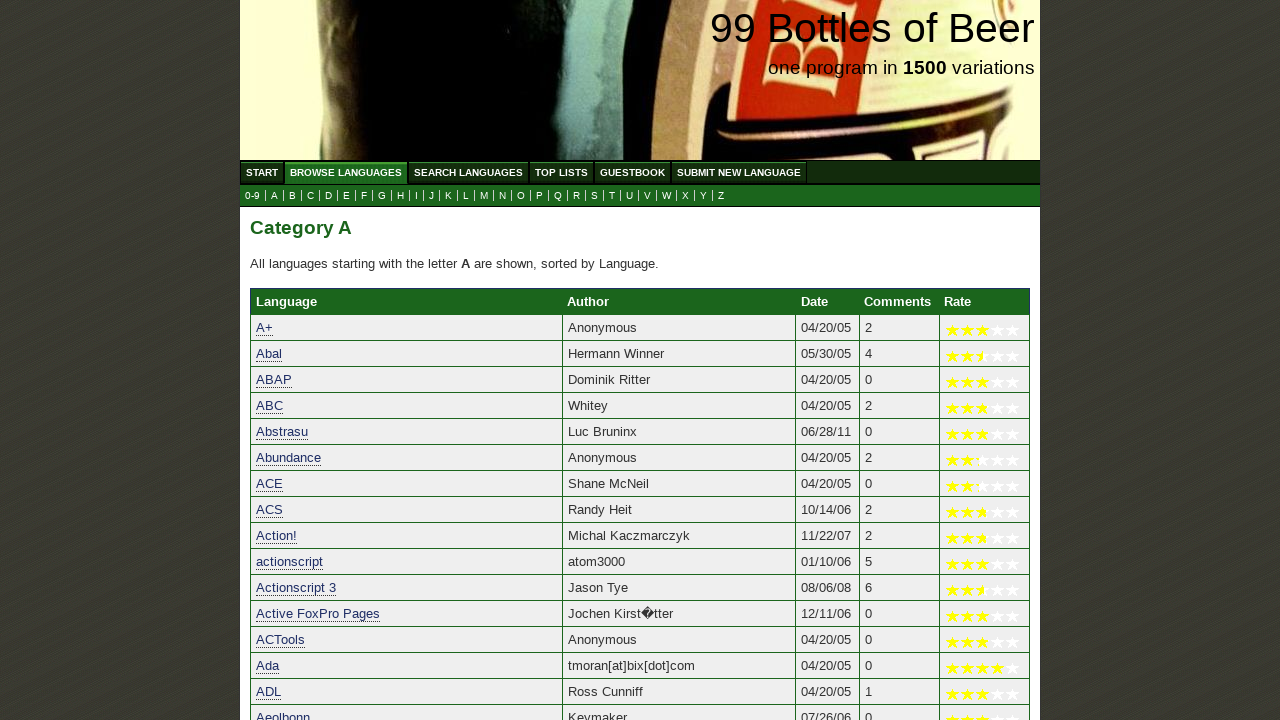

Clicked on submenu 'M' at (484, 196) on xpath=//ul[@id='submenu']//a[text()='M']
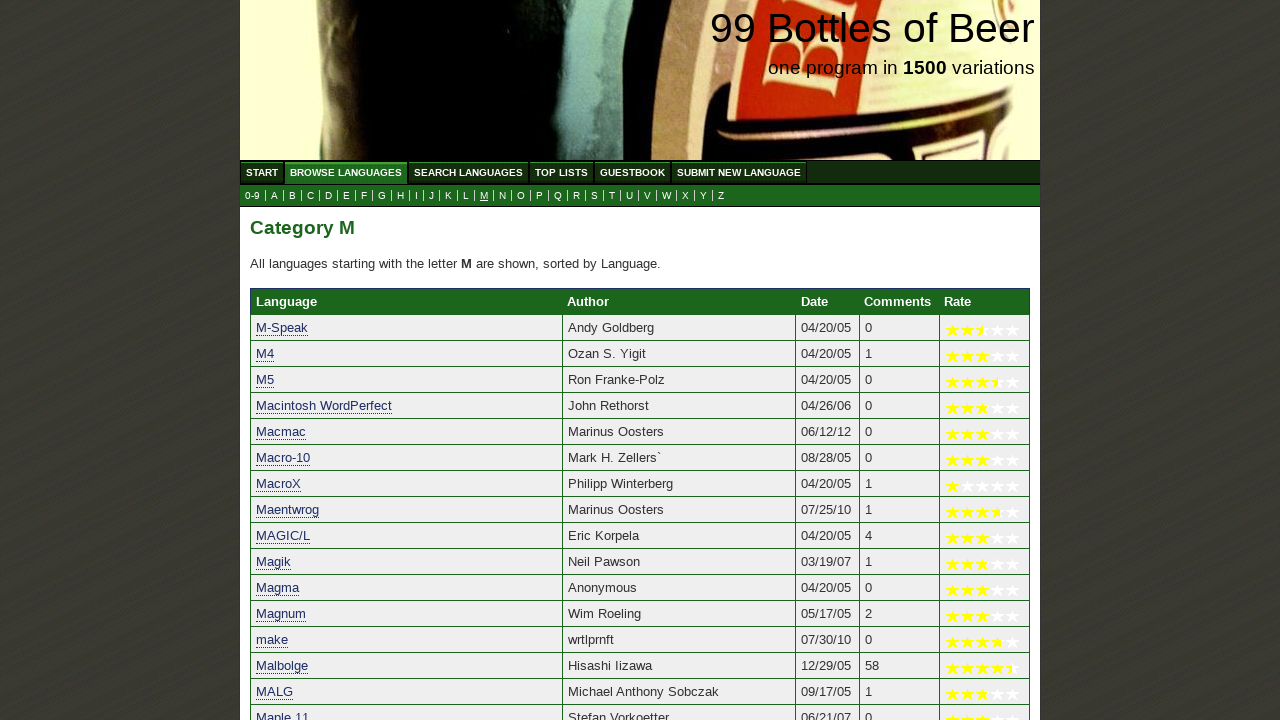

Located the last language element in the table
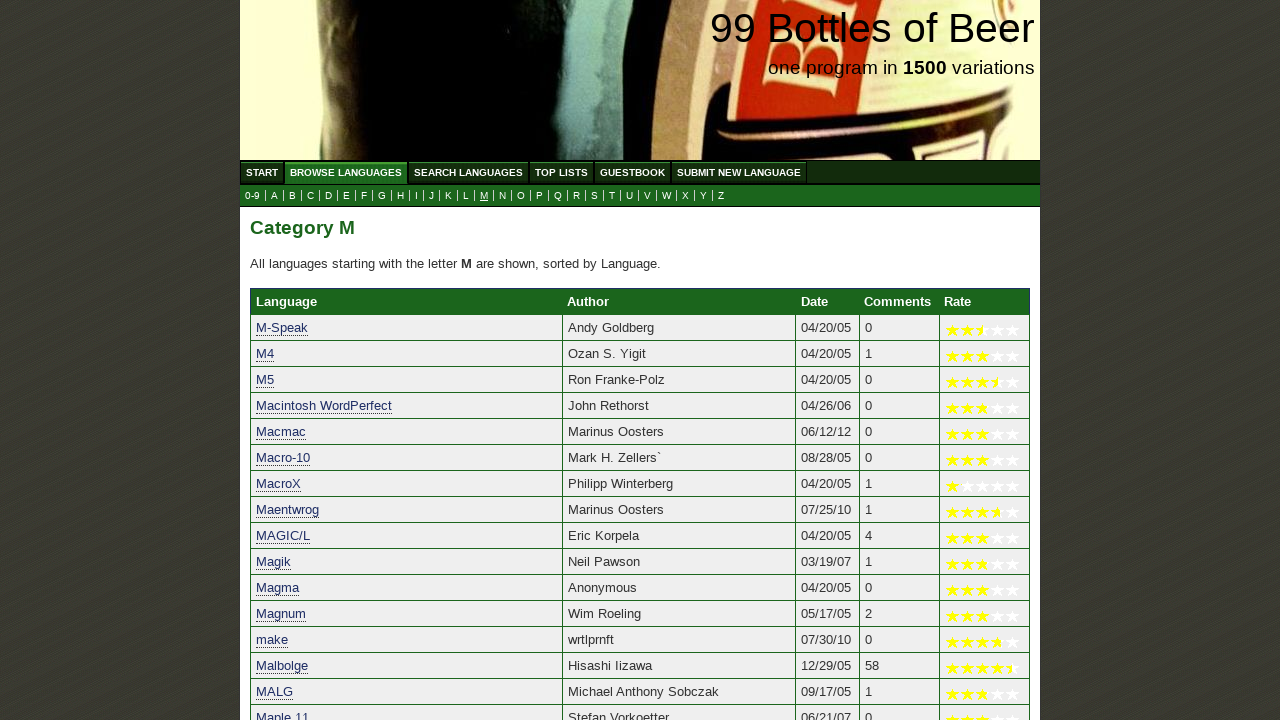

Waited for the last language element to be ready
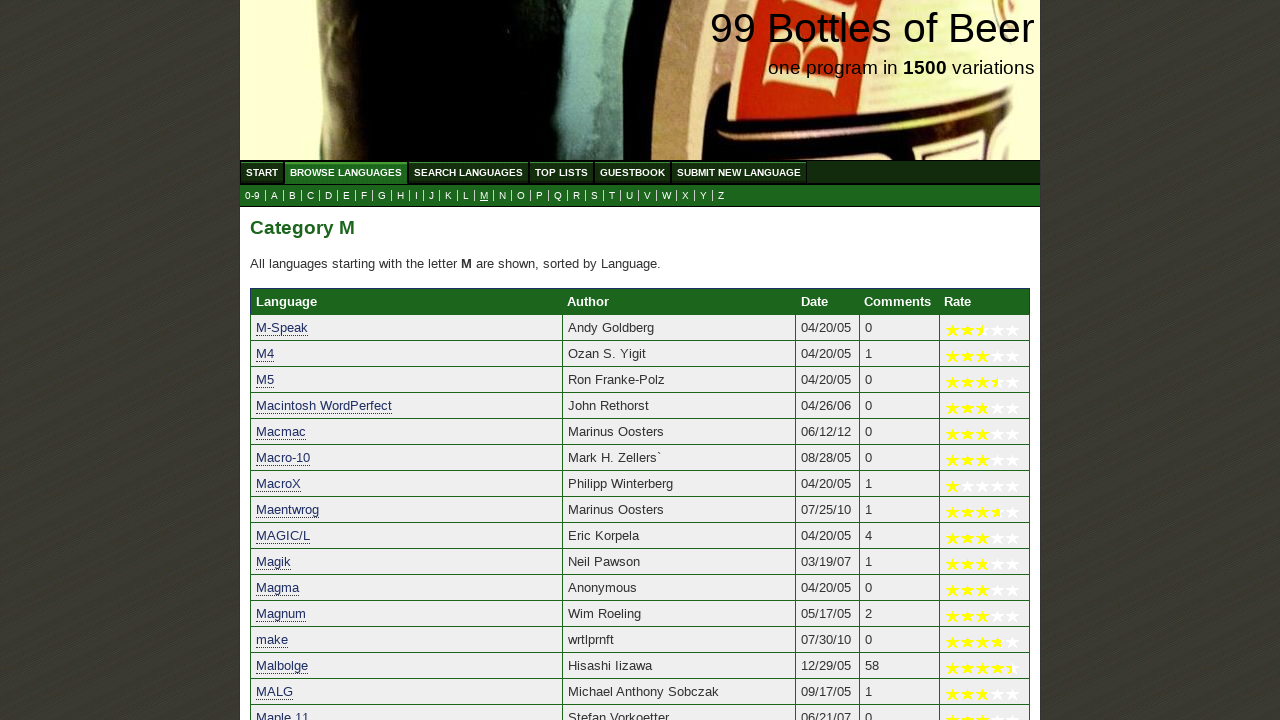

Verified that the last programming language in the table is MySQL
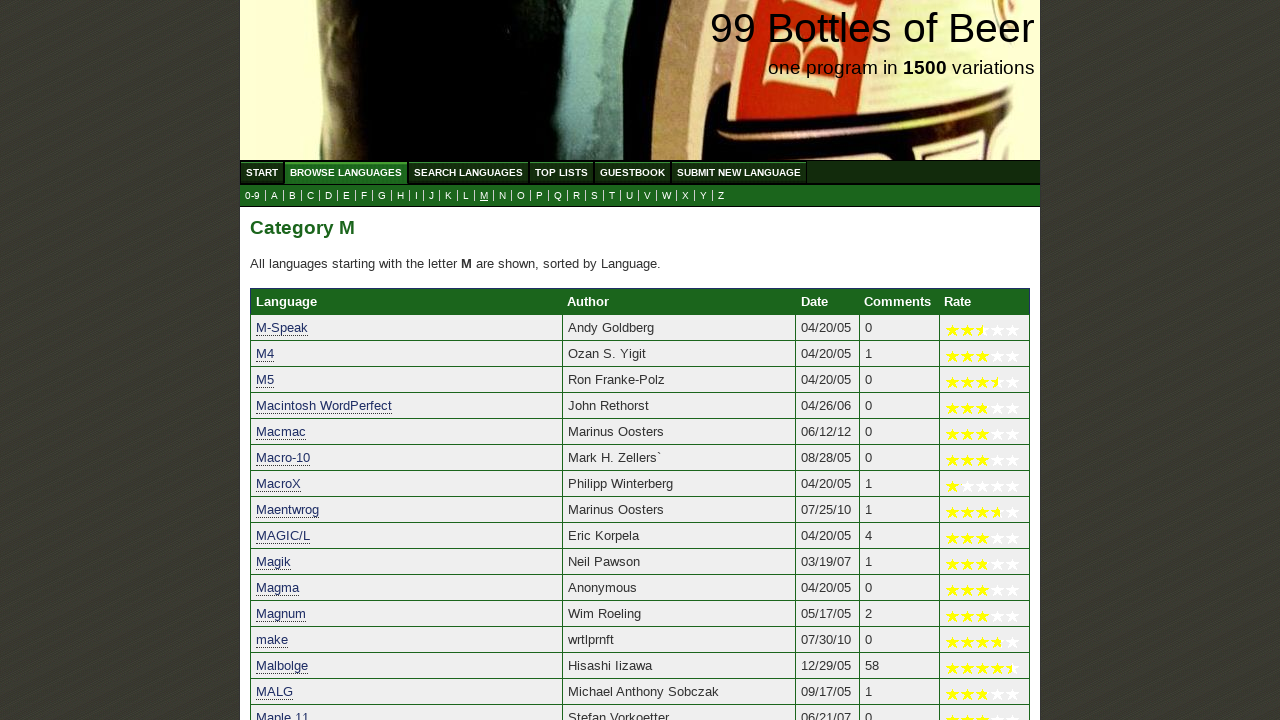

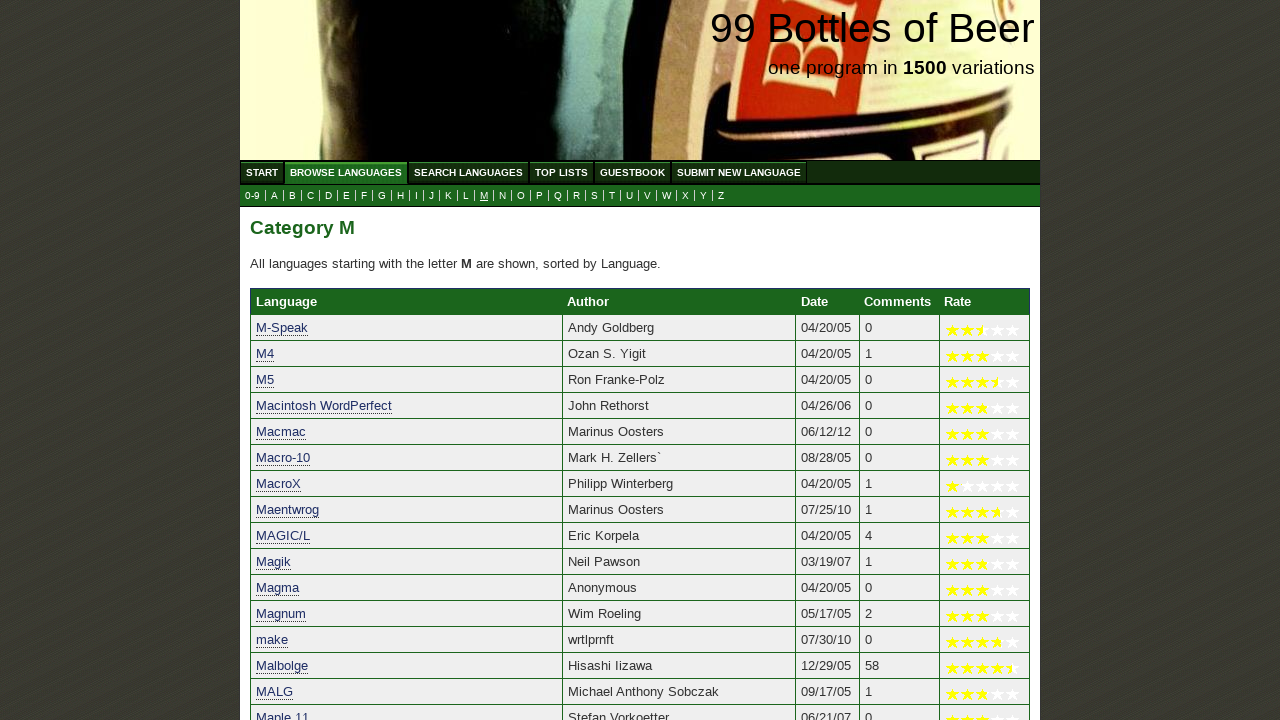